Tests dynamic element loading by clicking a start button and waiting for a dynamically loaded element to become visible. Demonstrates waiting for elements that appear after user interaction.

Starting URL: https://the-internet.herokuapp.com/dynamic_loading/2

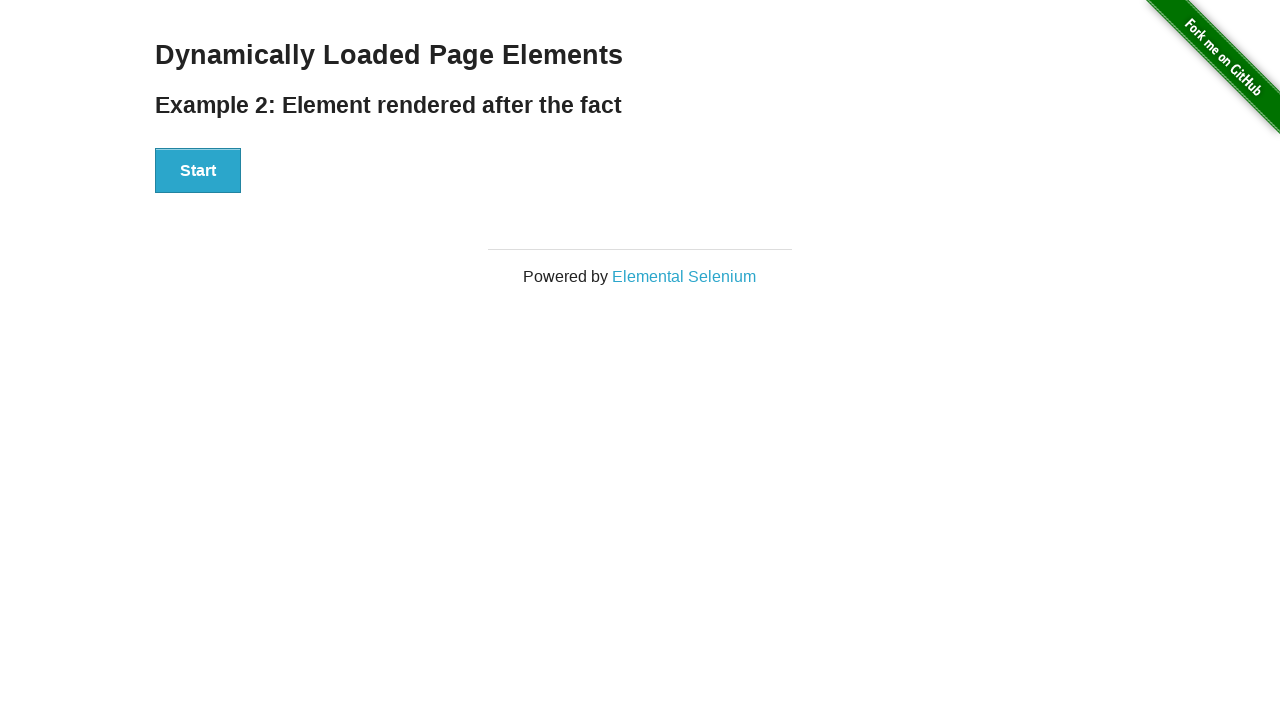

Clicked start button to trigger dynamic element loading at (198, 171) on button
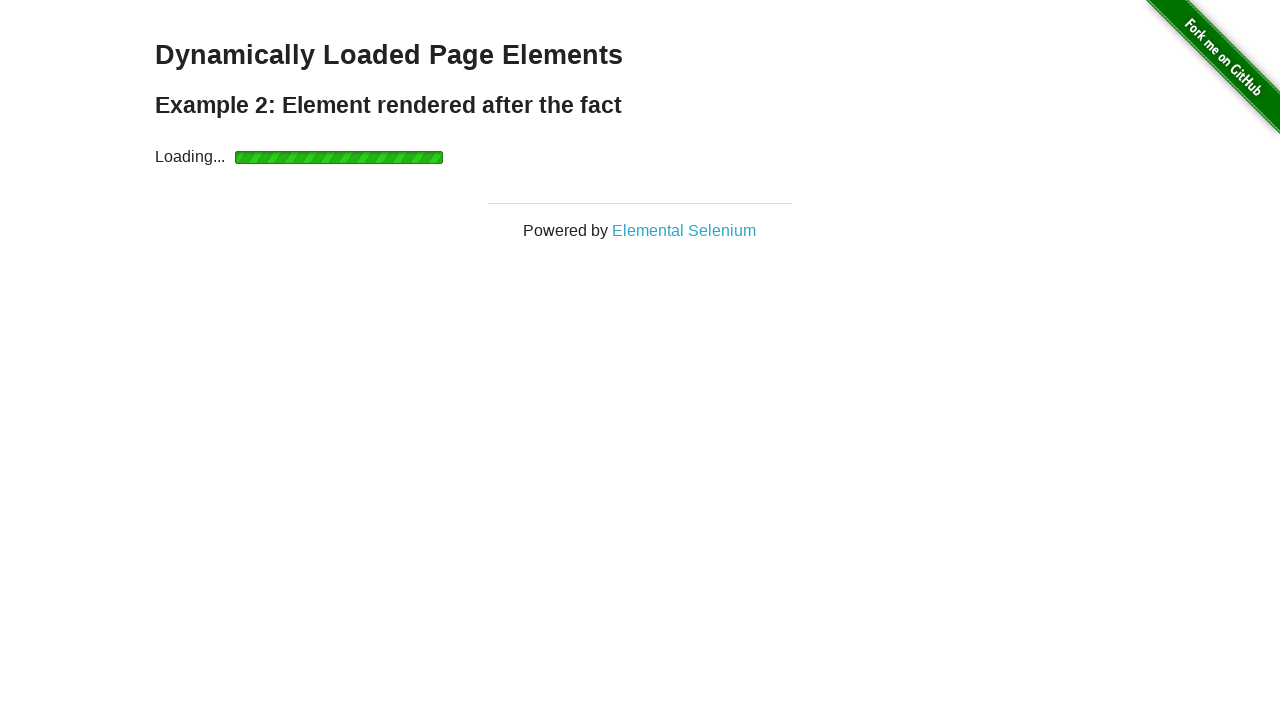

Waited for dynamically loaded element to become visible
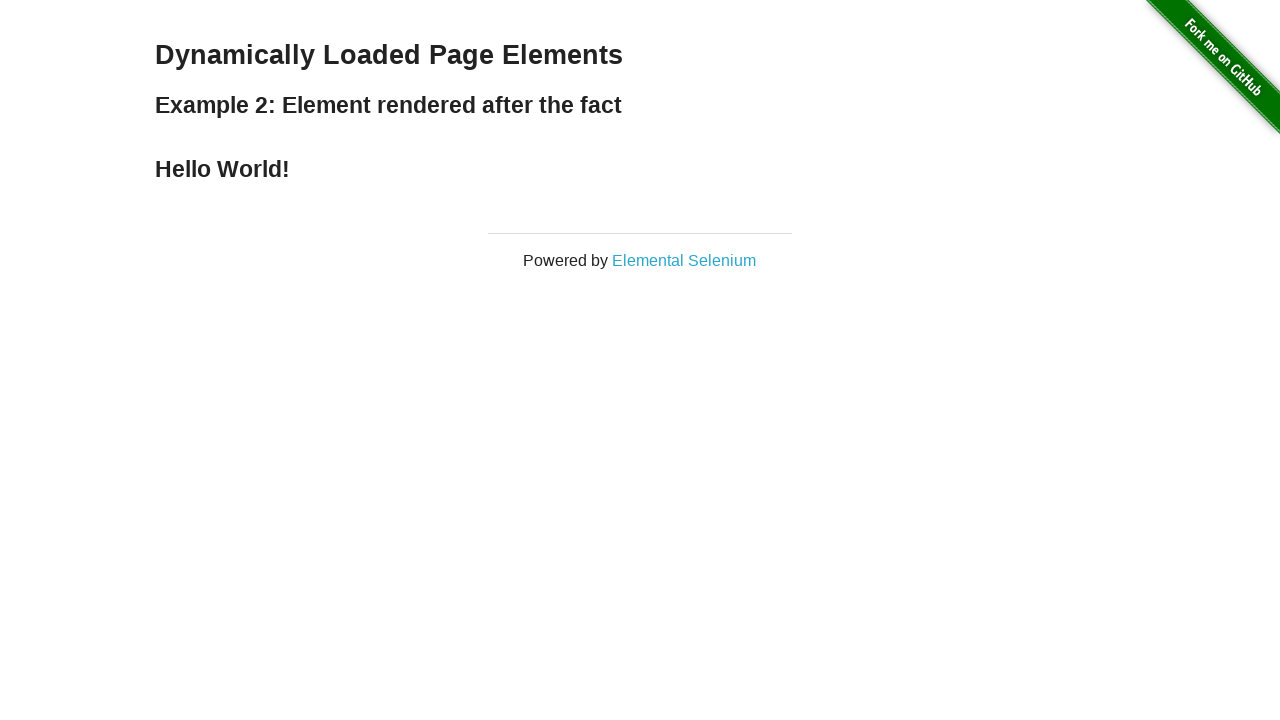

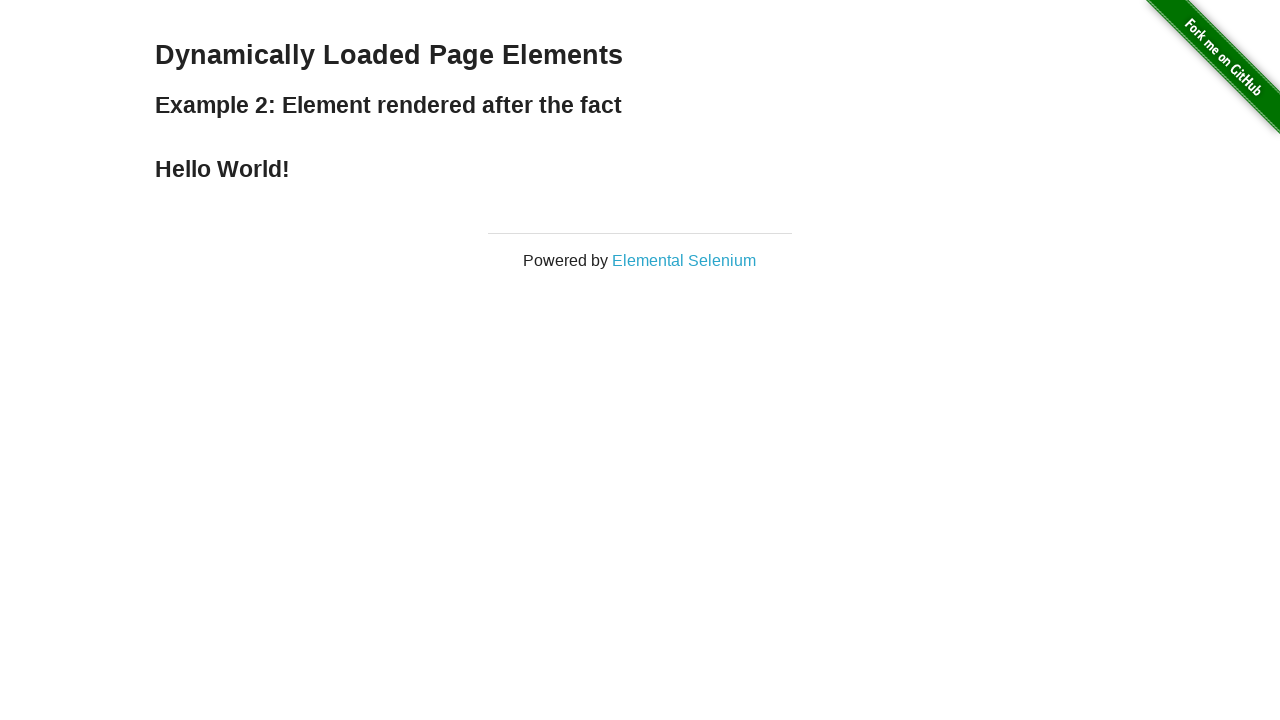